Tests floating menu visibility by scrolling down the page and verifying menu remains visible

Starting URL: https://the-internet.herokuapp.com/floating_menu

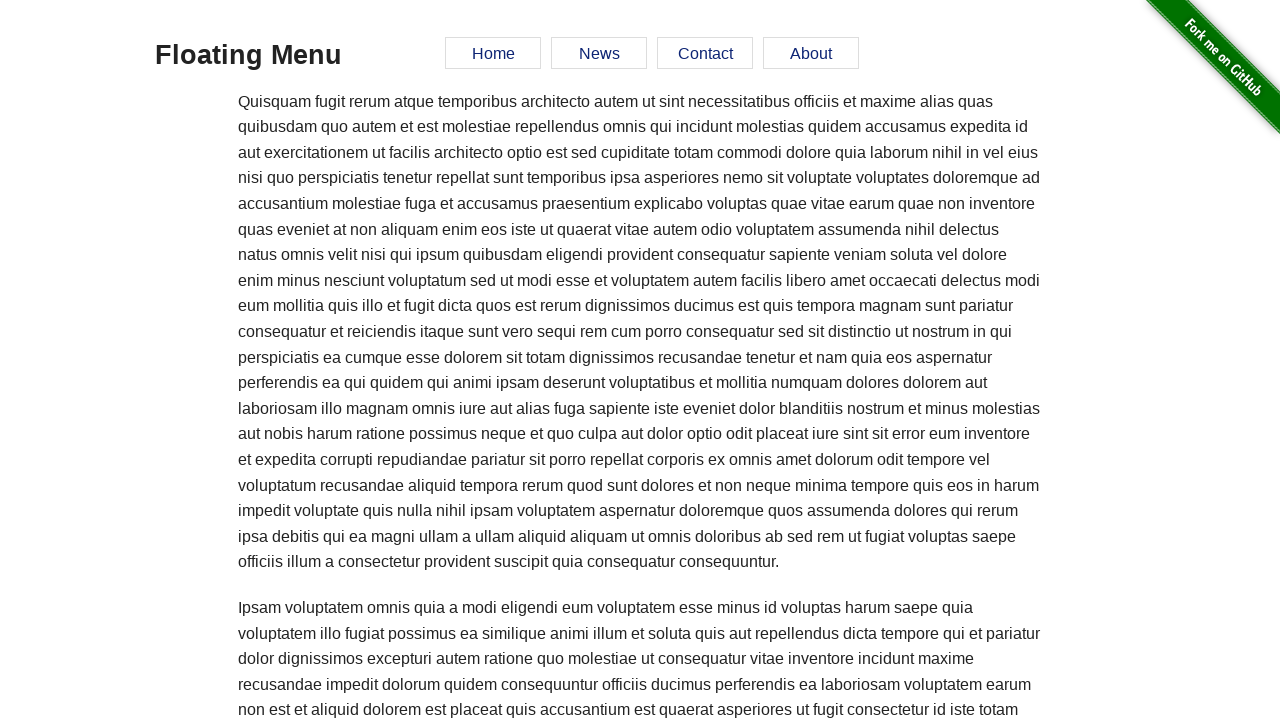

Navigated to floating menu test page
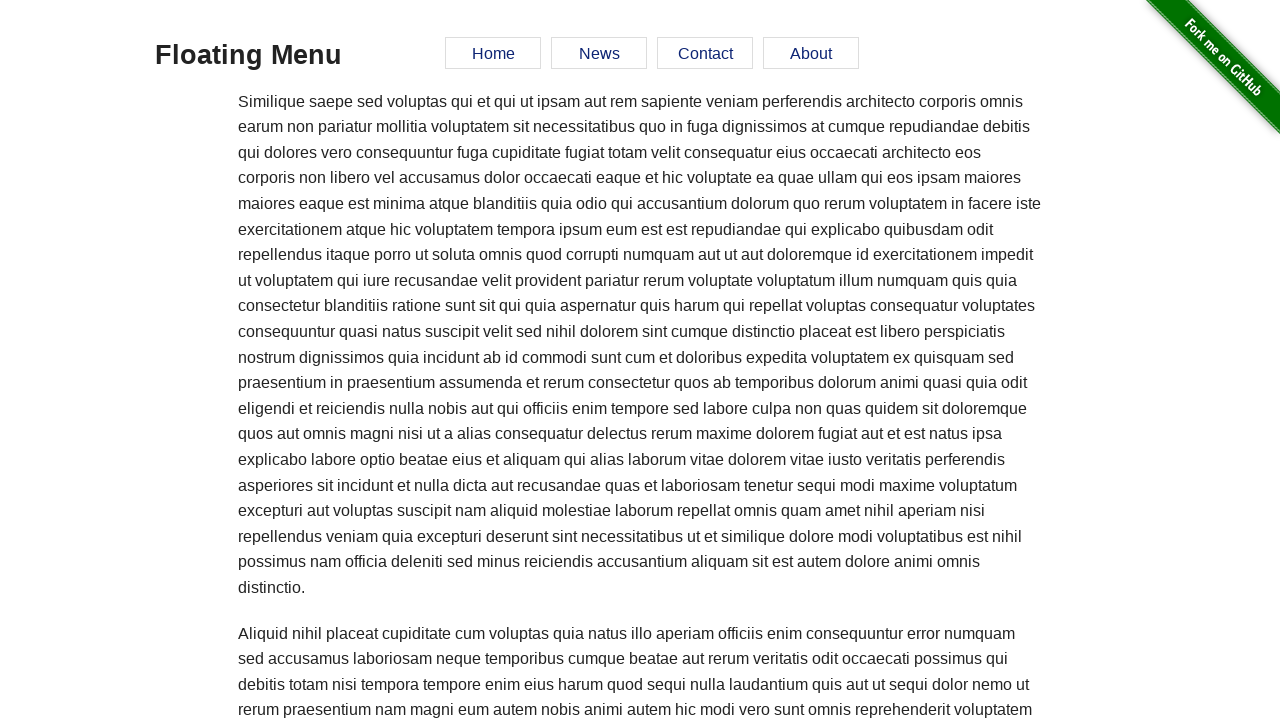

Scrolled to the bottom of the page
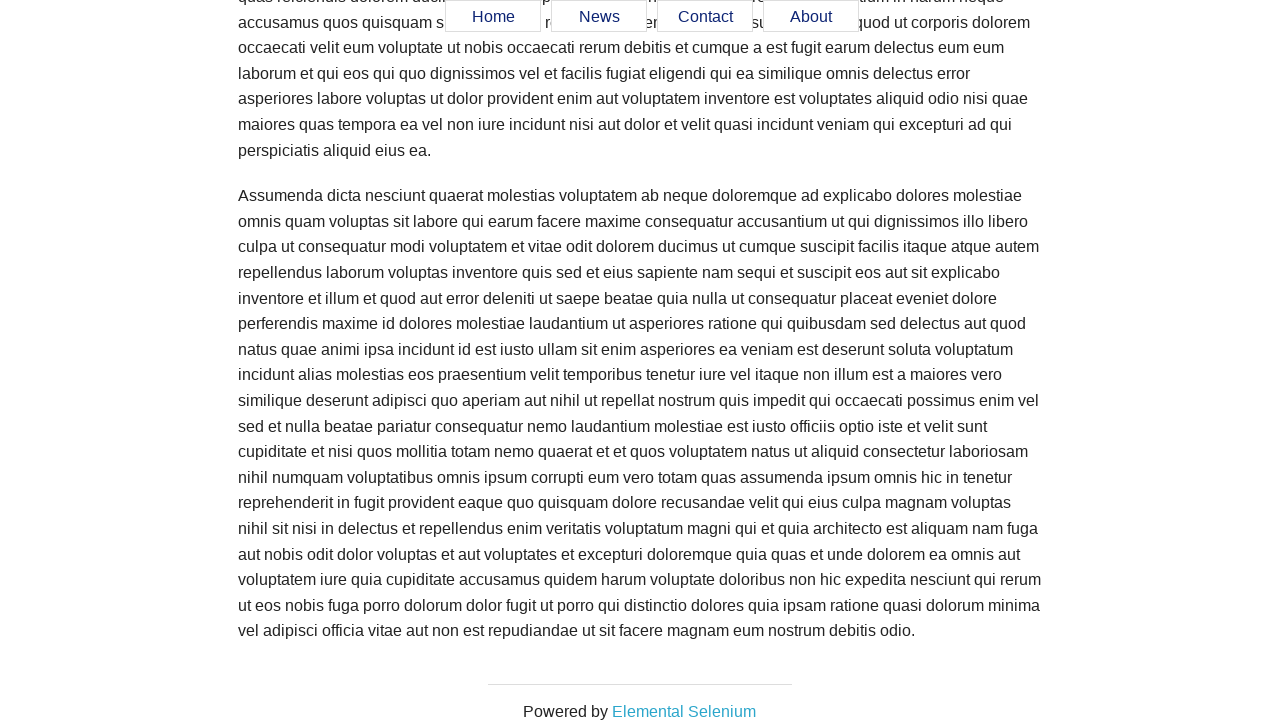

Verified floating menu items remain visible after scrolling
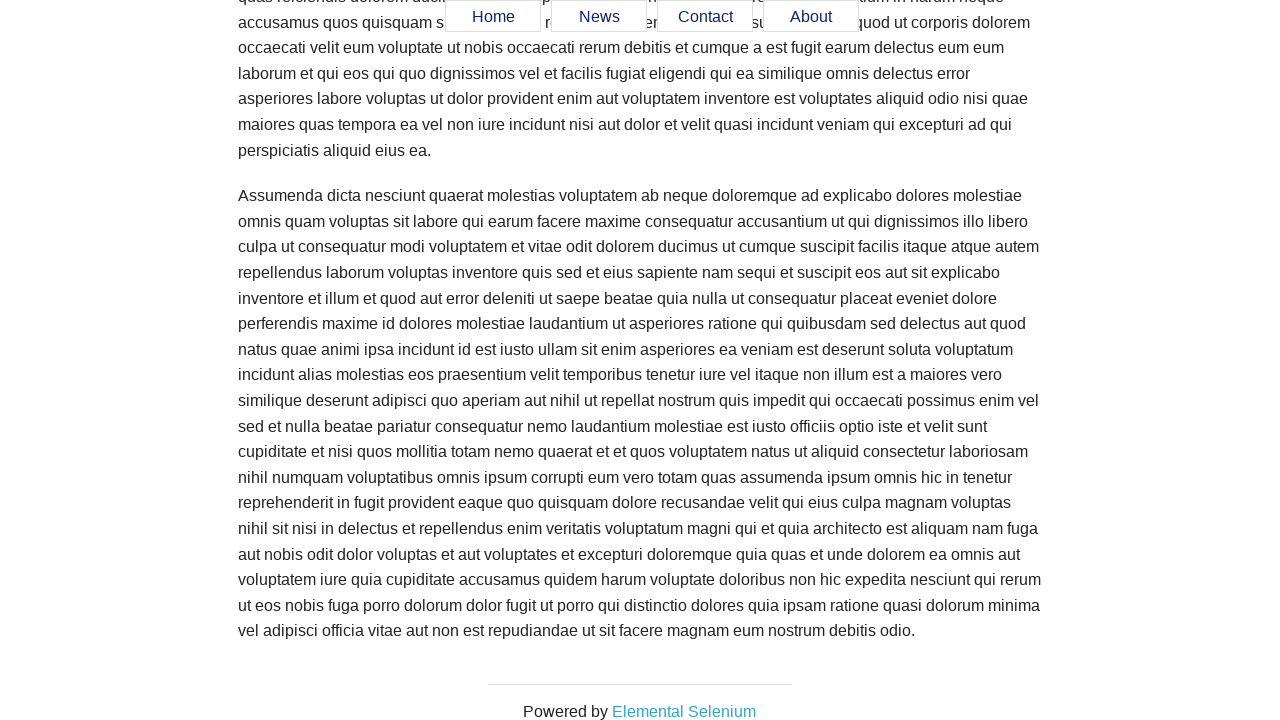

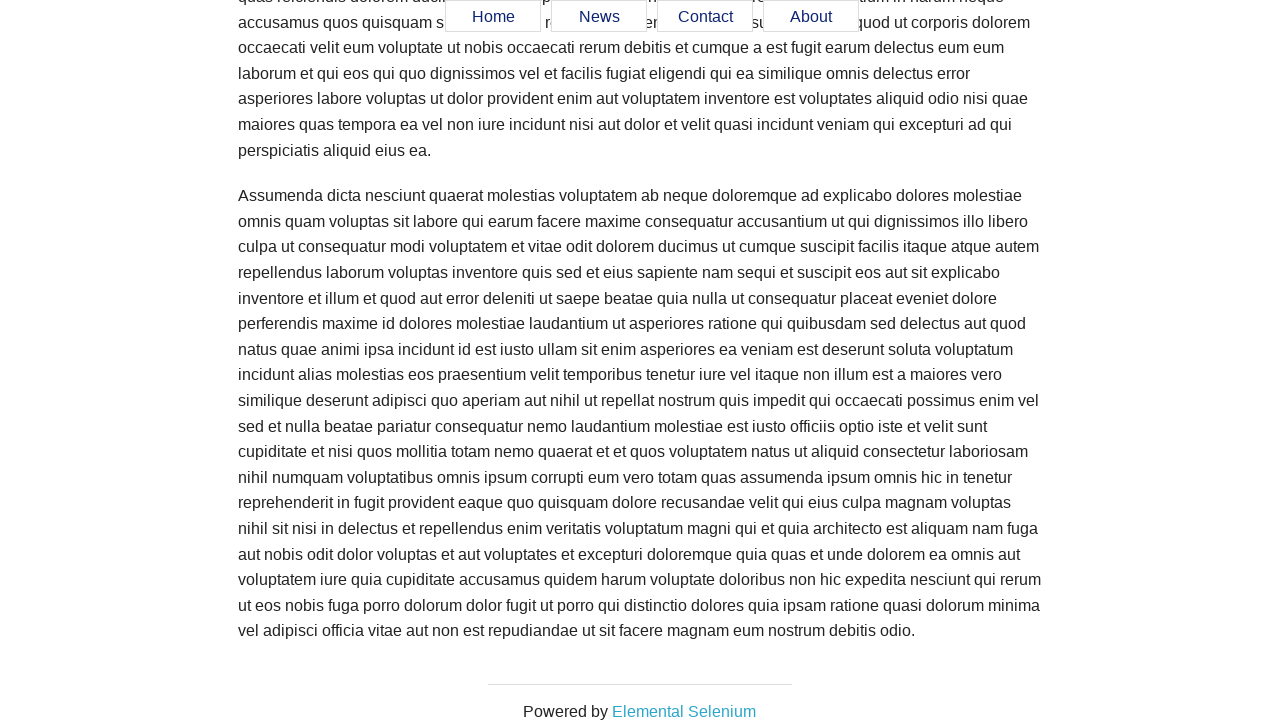